Tests that entering a valid number (55) between 50 and 100 shows an alert with the correct square root with decimal remainder

Starting URL: https://kristinek.github.io/site/tasks/enter_a_number

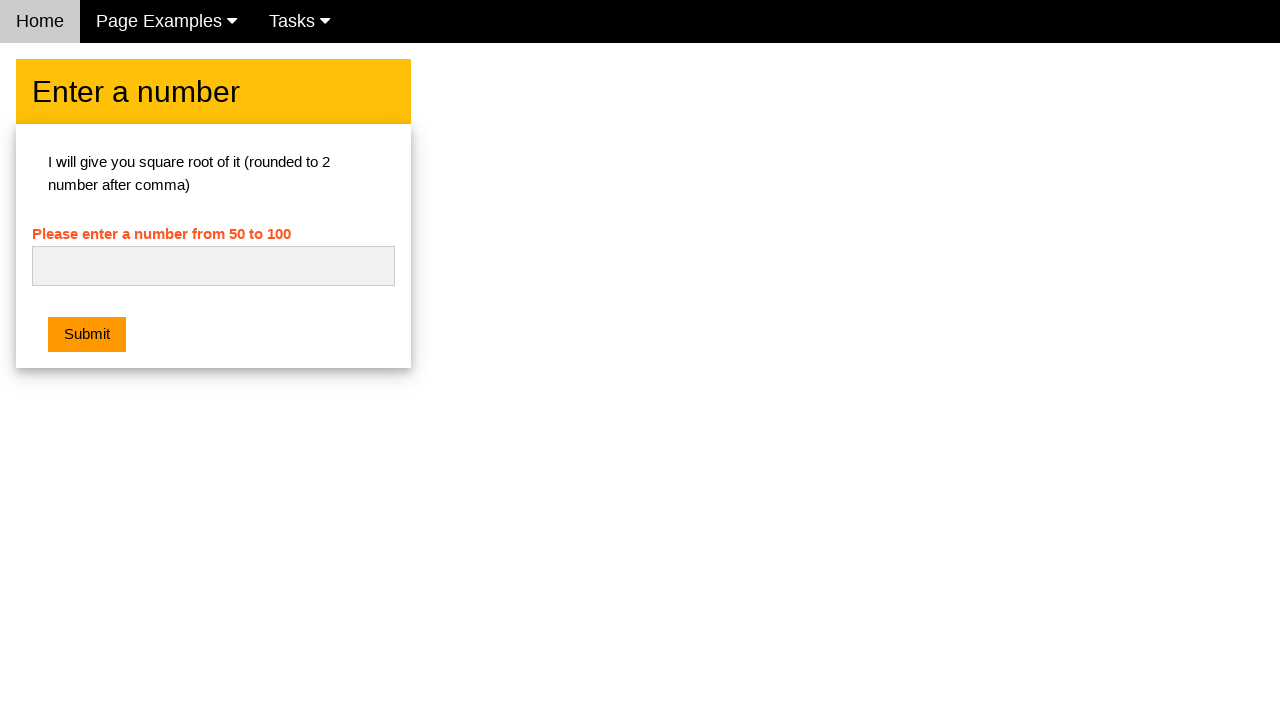

Filled number input field with '55' on #numb
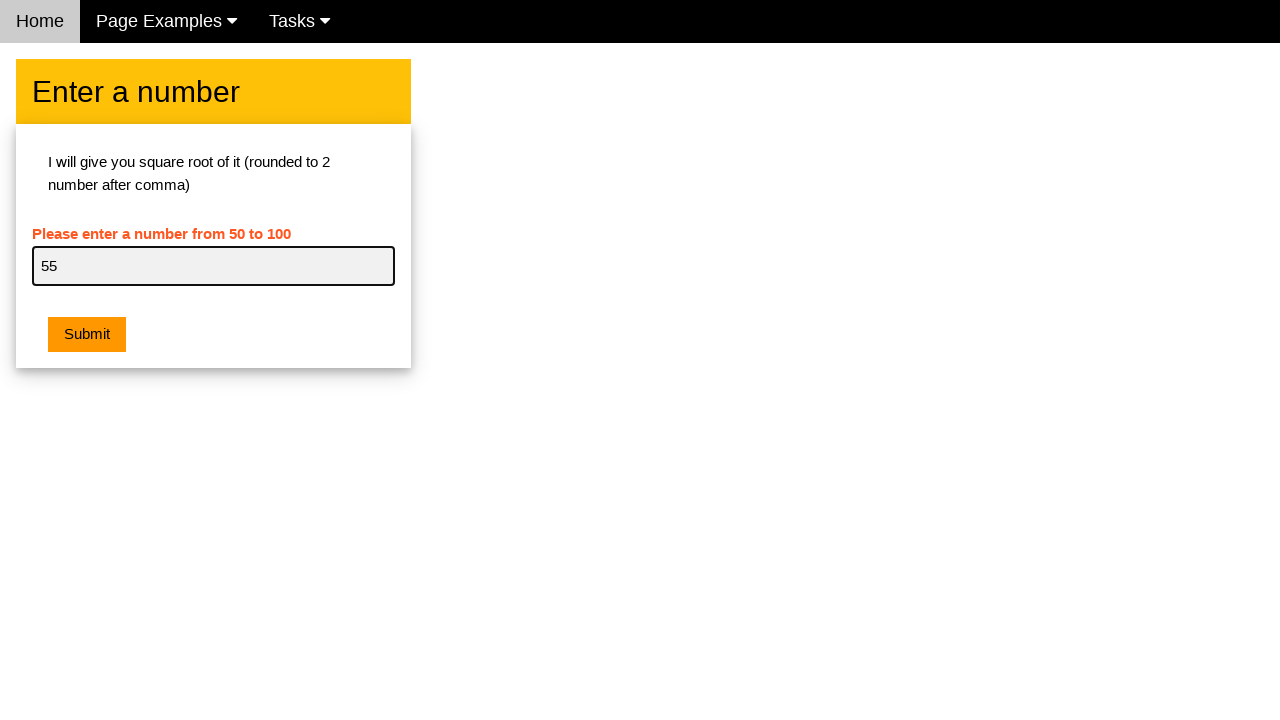

Clicked the submit button at (87, 335) on .w3-orange
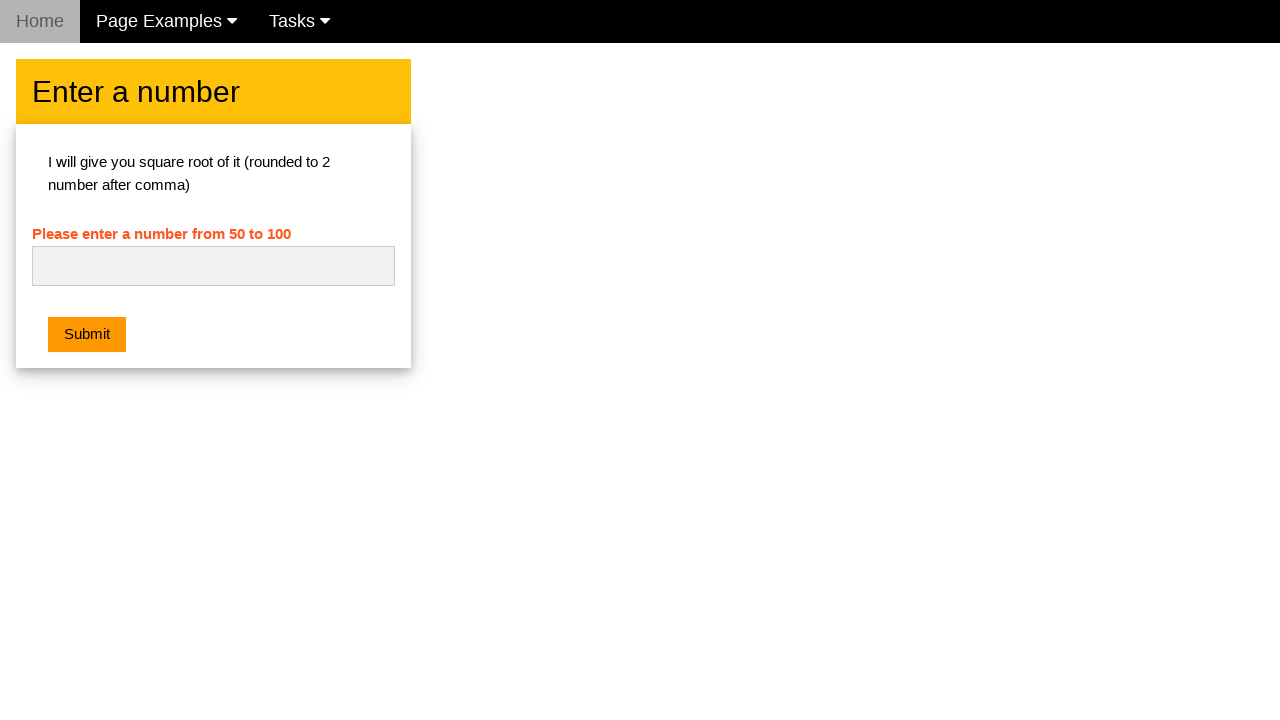

Set up alert dialog handler to accept alerts
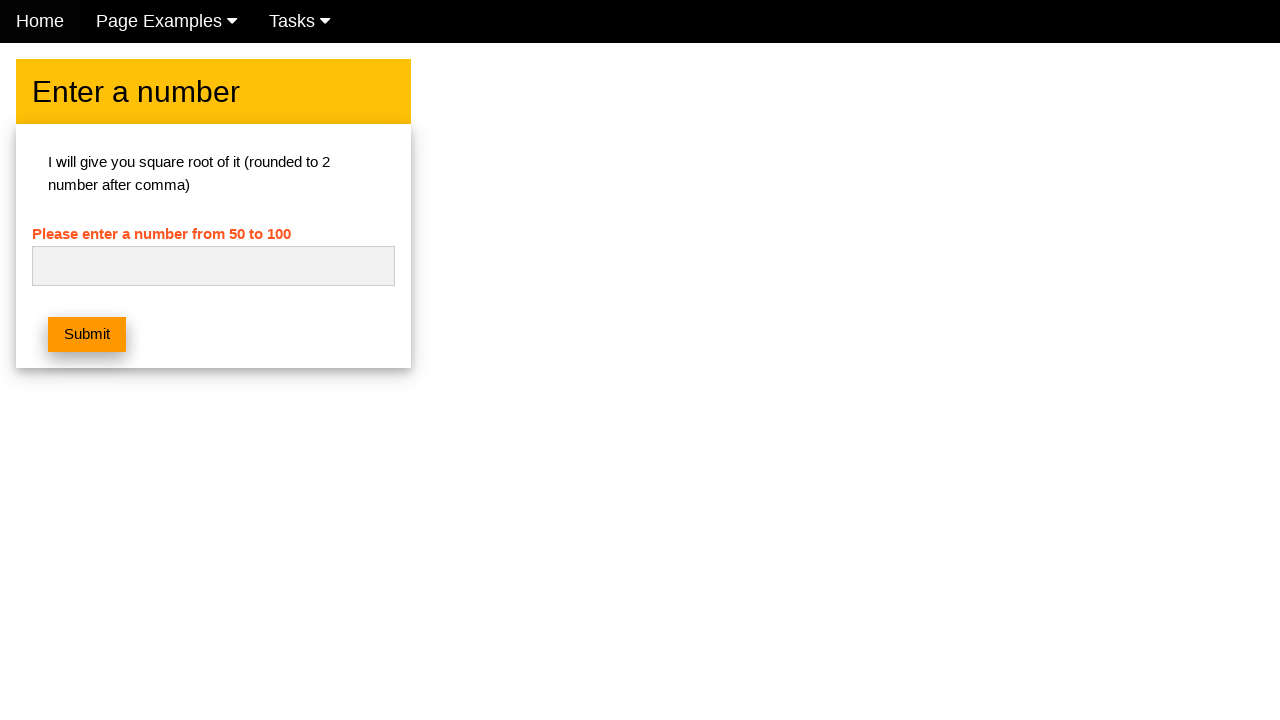

Waited 500ms for alert processing
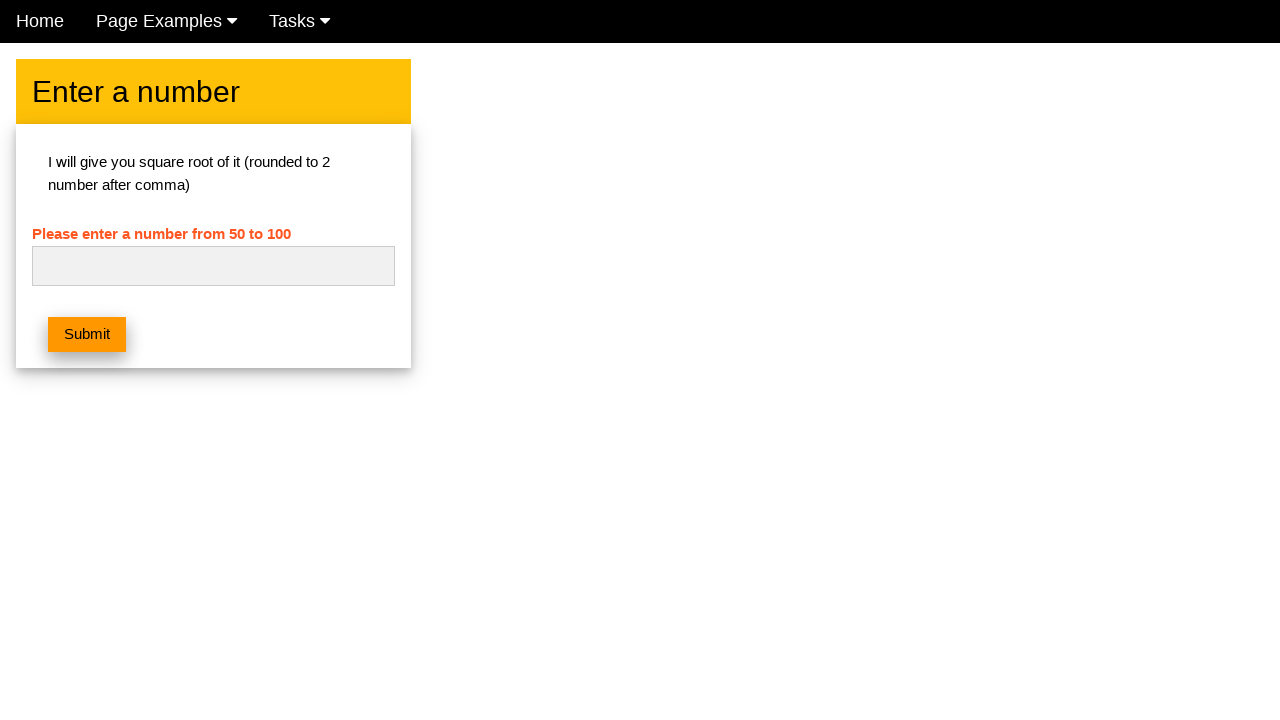

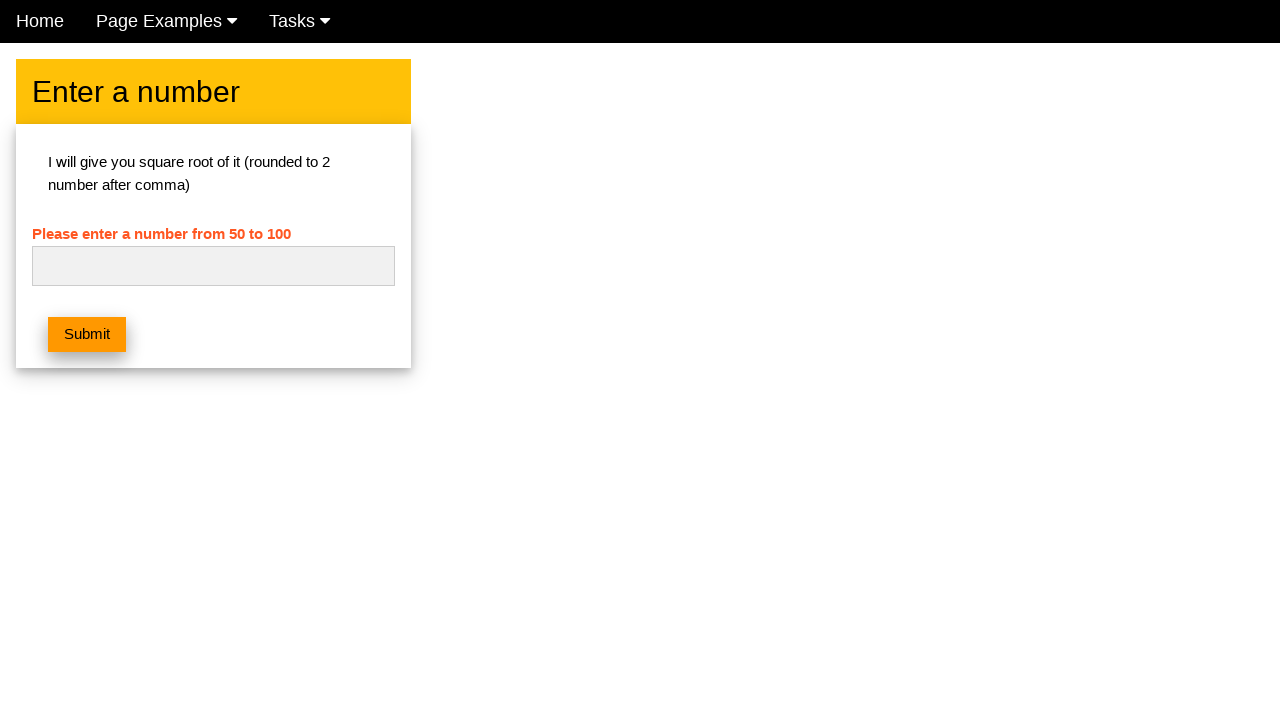